Tests that Clear completed button is hidden when no items are completed

Starting URL: https://demo.playwright.dev/todomvc

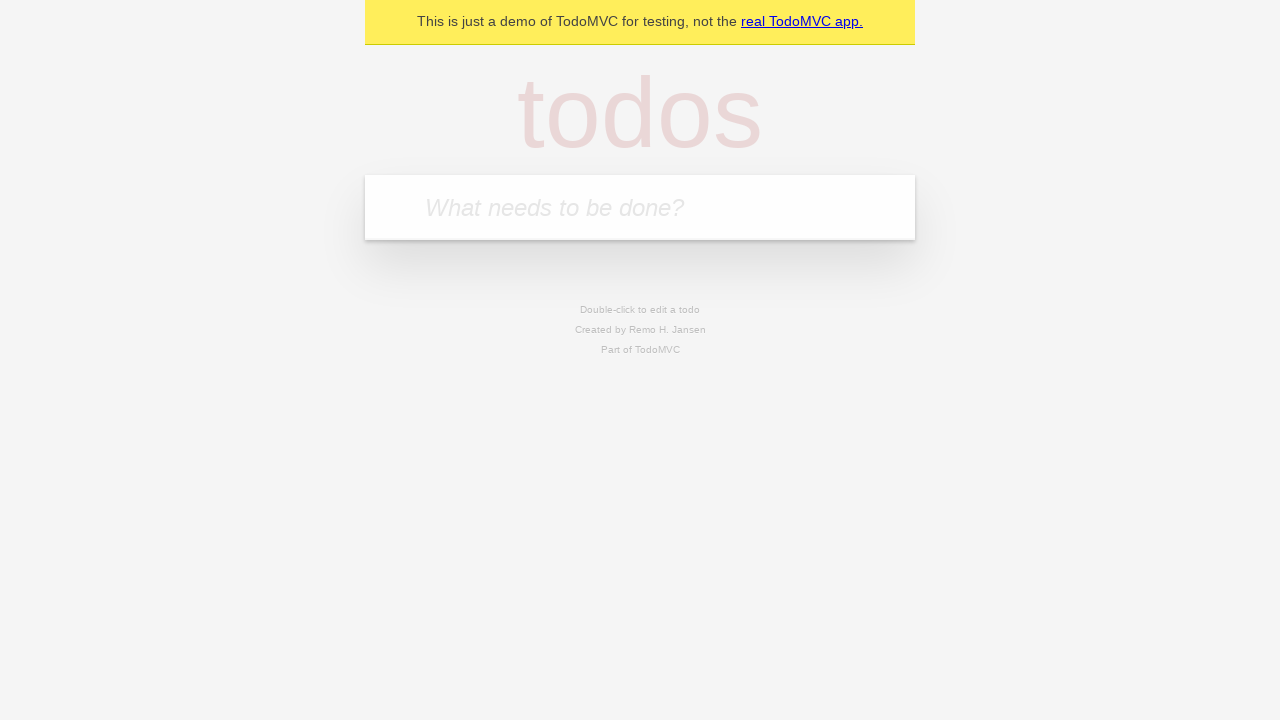

Filled todo input with 'buy some cheese' on internal:attr=[placeholder="What needs to be done?"i]
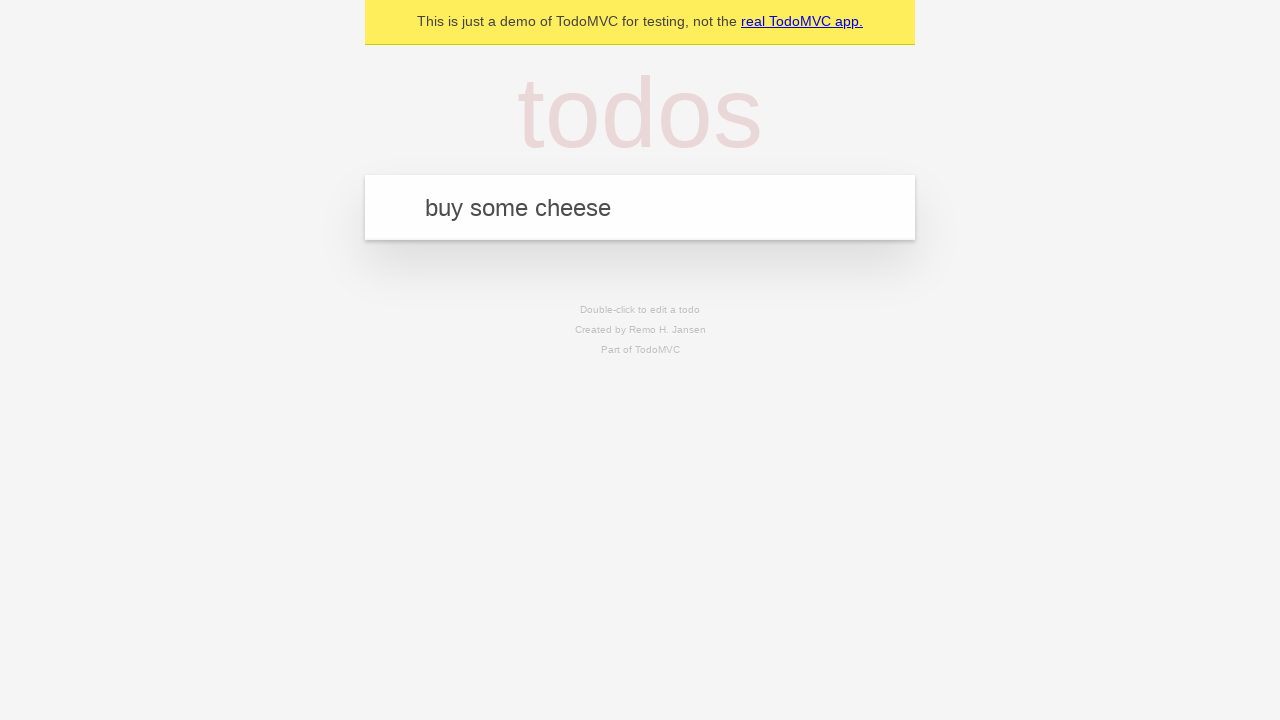

Pressed Enter to add todo 'buy some cheese' on internal:attr=[placeholder="What needs to be done?"i]
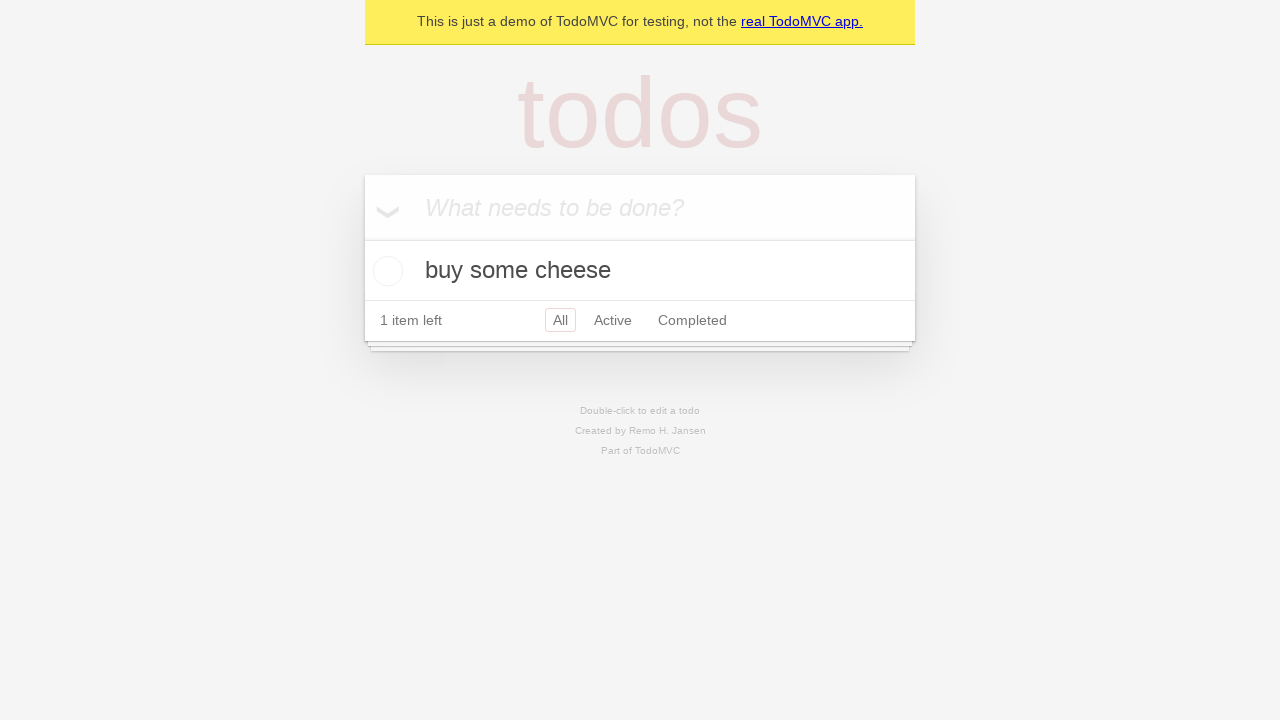

Filled todo input with 'feed the cat' on internal:attr=[placeholder="What needs to be done?"i]
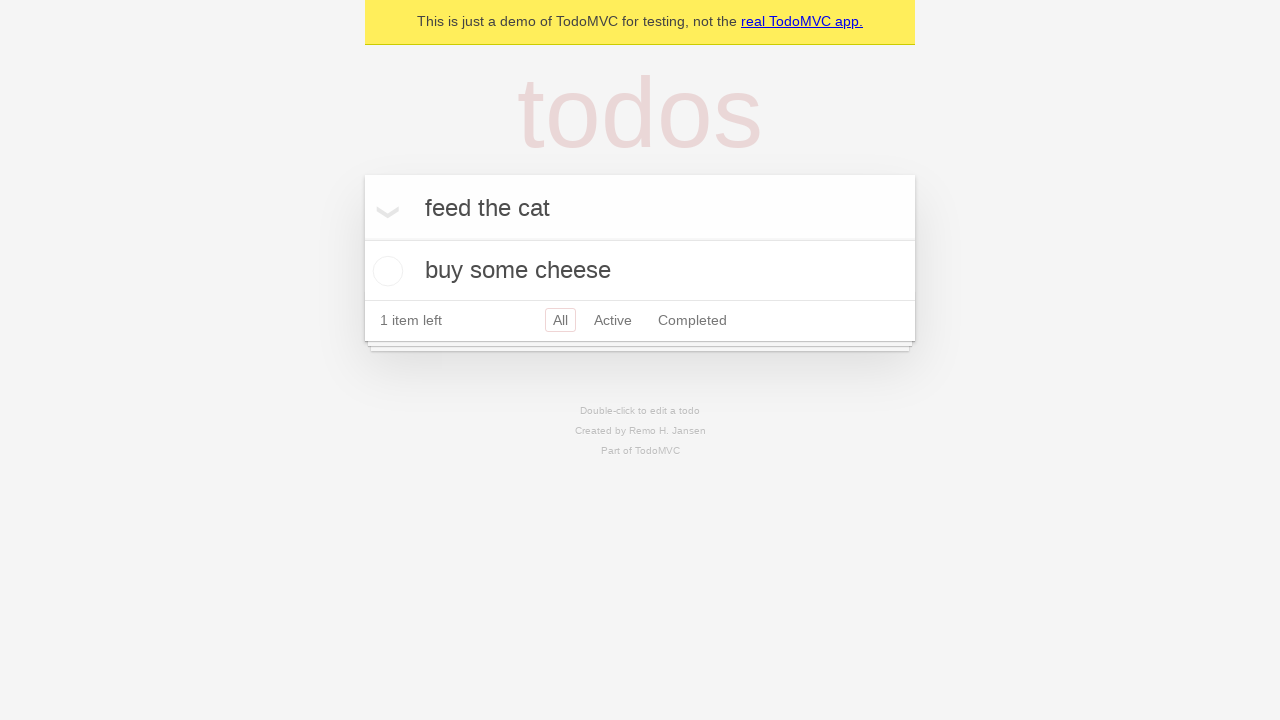

Pressed Enter to add todo 'feed the cat' on internal:attr=[placeholder="What needs to be done?"i]
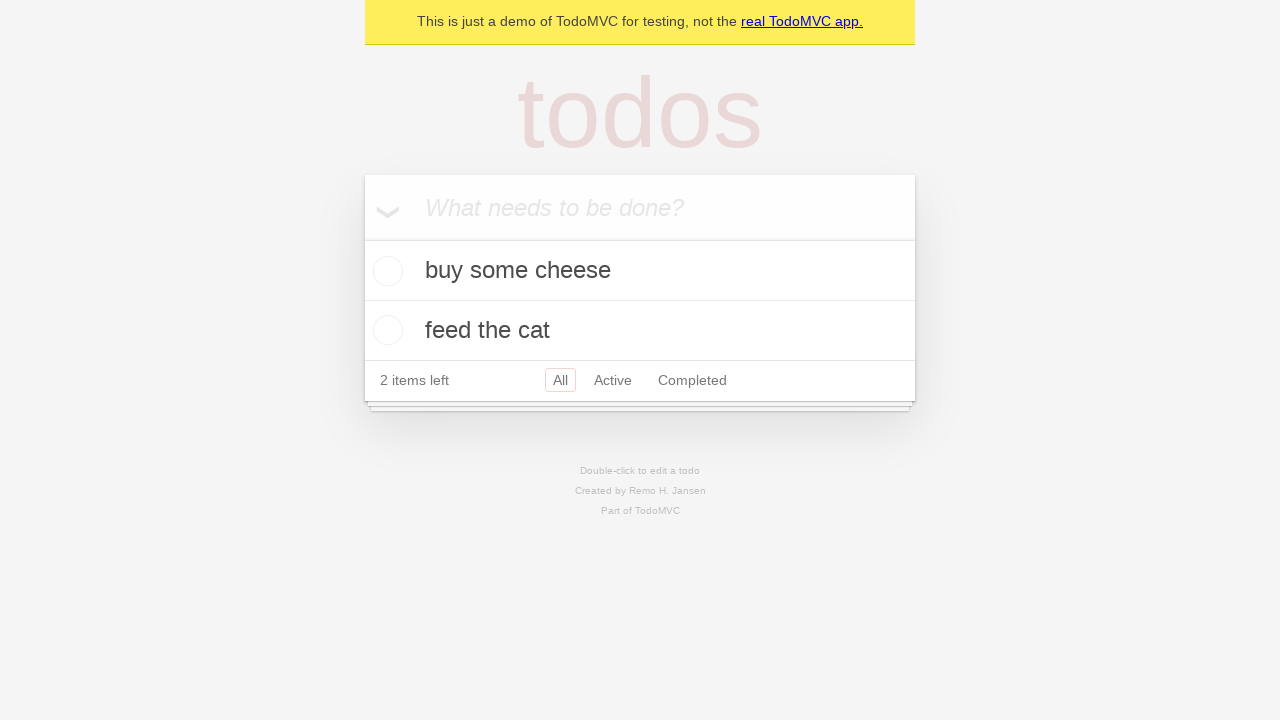

Filled todo input with 'book a doctors appointment' on internal:attr=[placeholder="What needs to be done?"i]
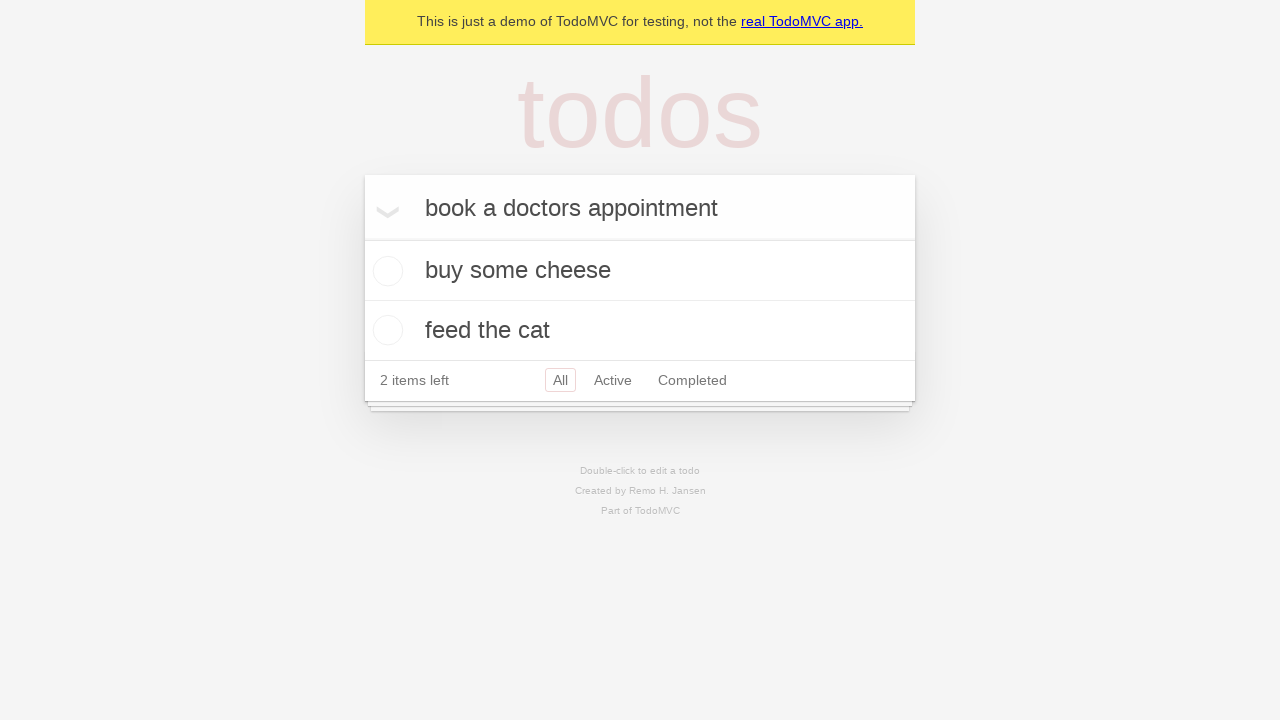

Pressed Enter to add todo 'book a doctors appointment' on internal:attr=[placeholder="What needs to be done?"i]
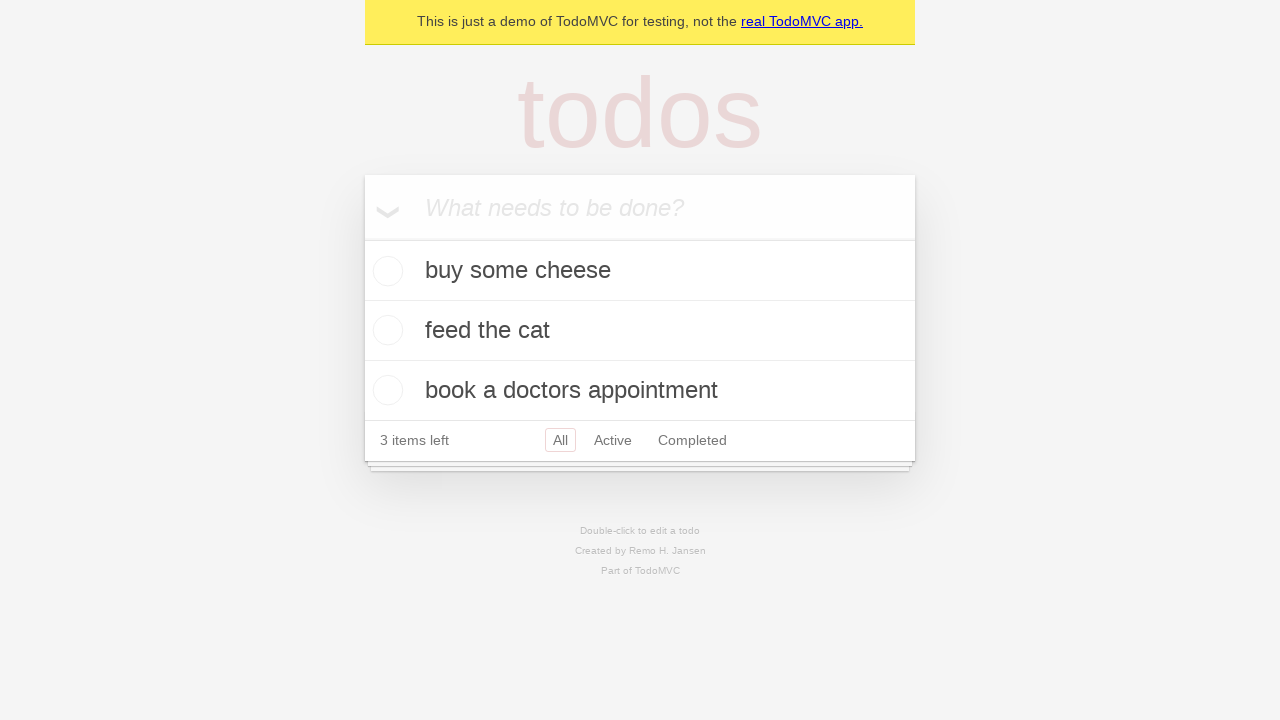

Checked the first todo item at (385, 271) on .todo-list li .toggle >> nth=0
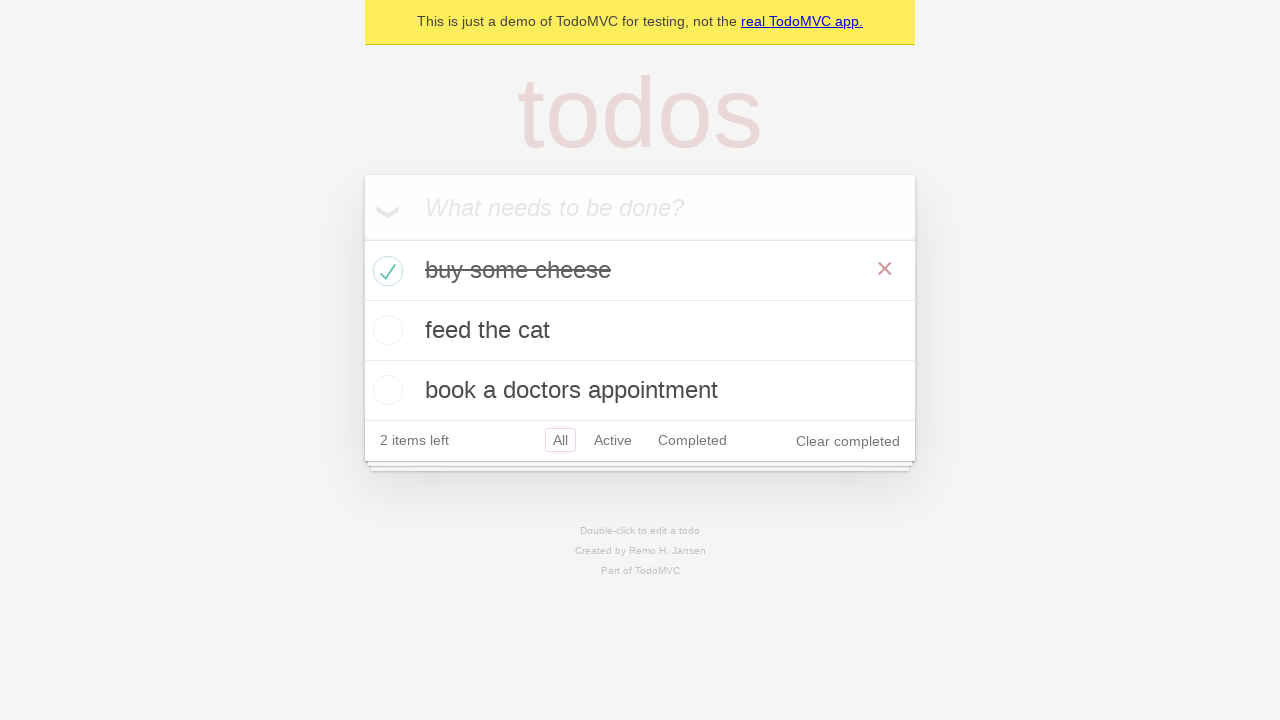

Clicked Clear completed button at (848, 441) on internal:role=button[name="Clear completed"i]
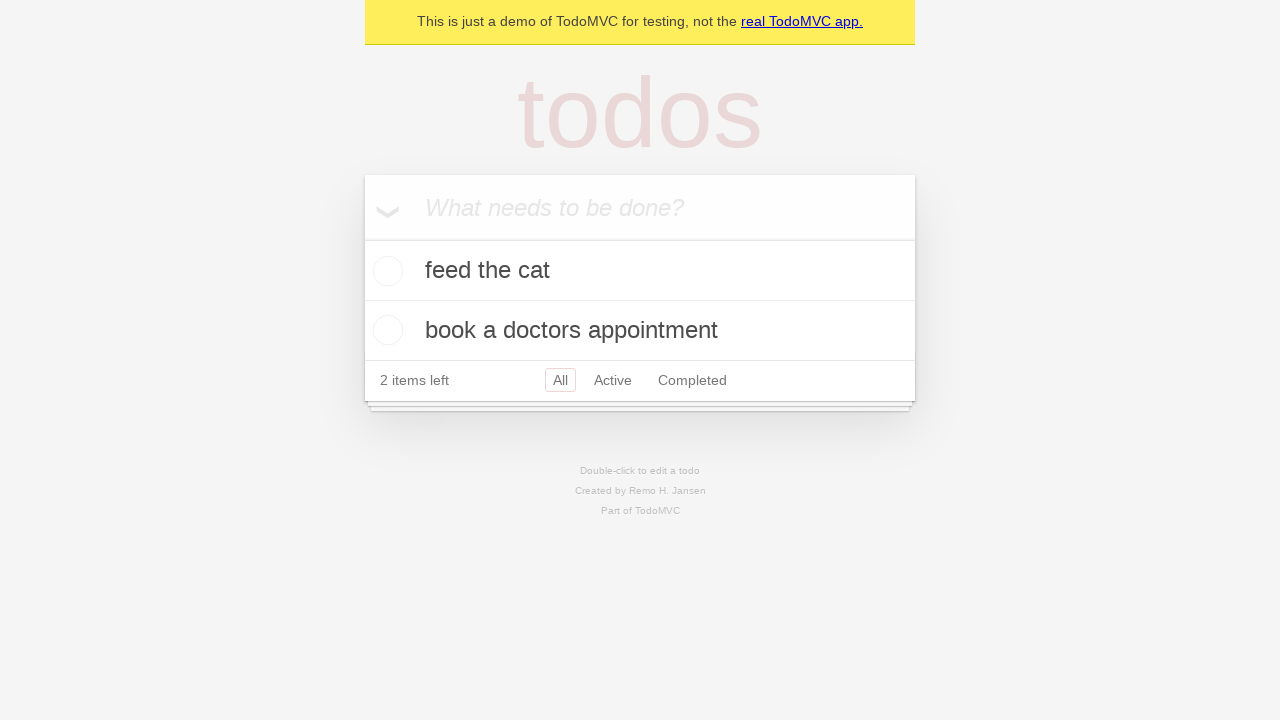

Clear completed button is now hidden
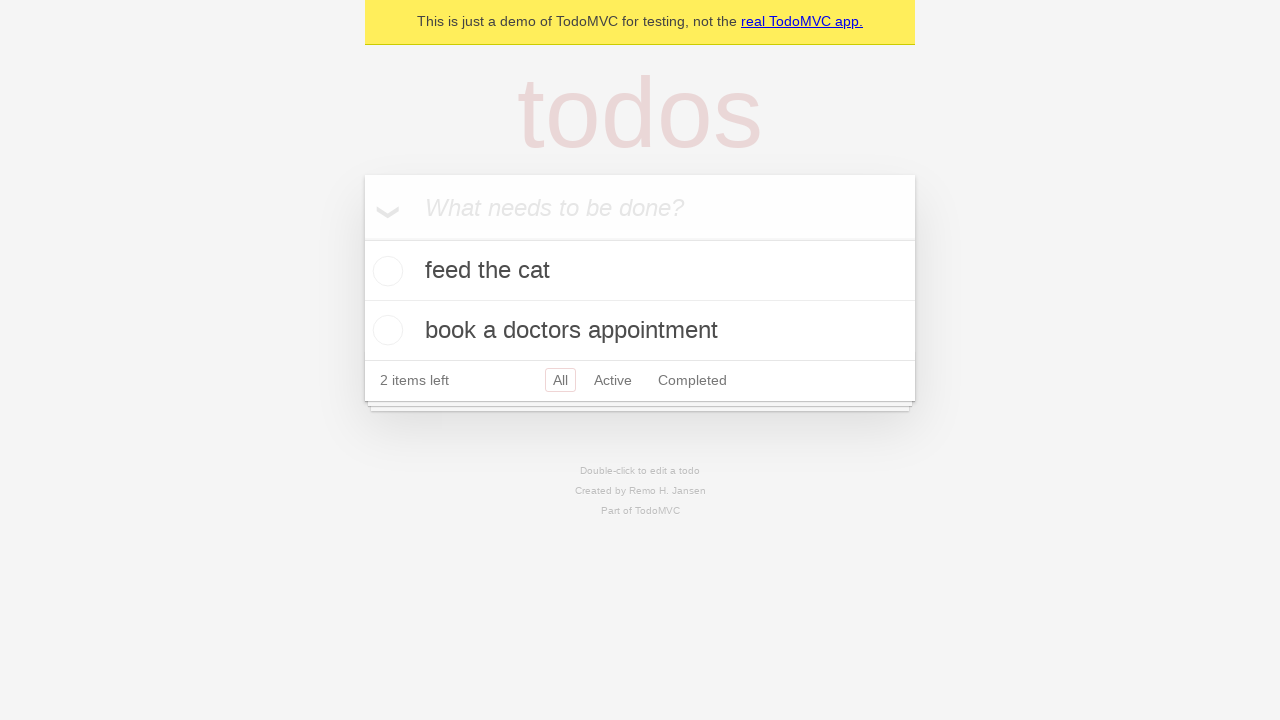

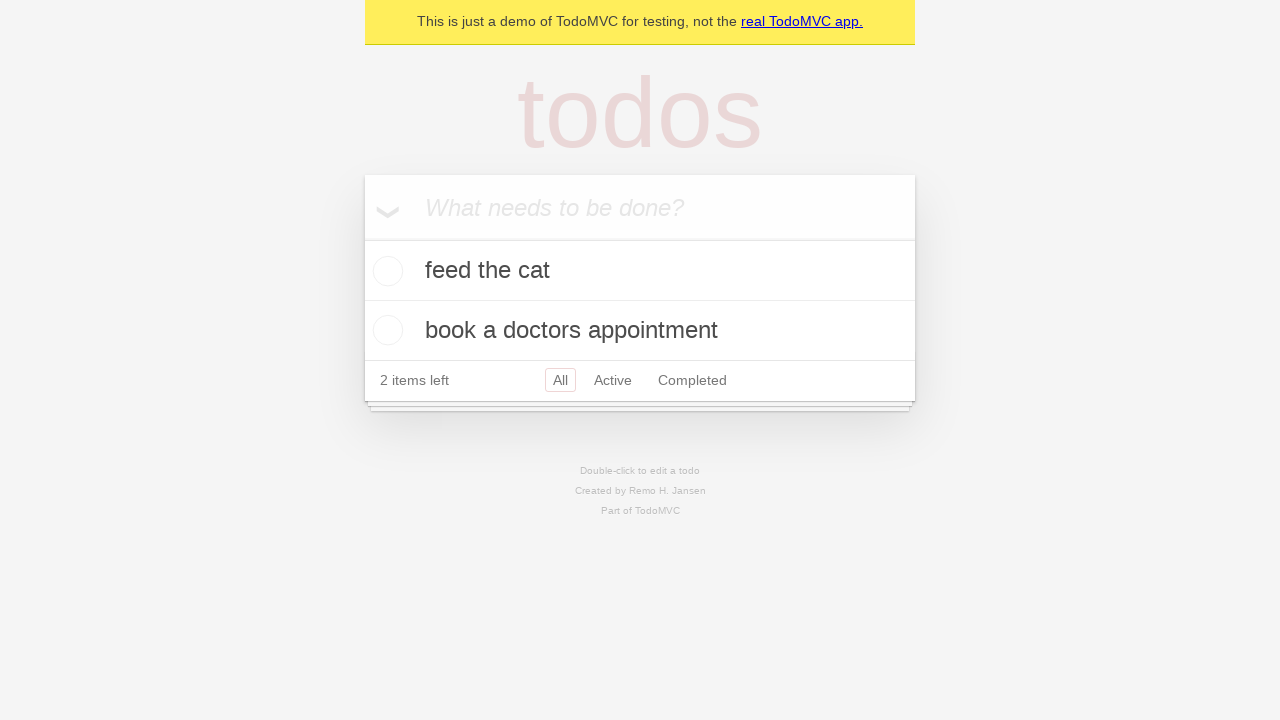